Tests JavaScript confirm alert handling by clicking a button to trigger a confirm dialog and accepting it

Starting URL: https://v1.training-support.net/selenium/javascript-alerts

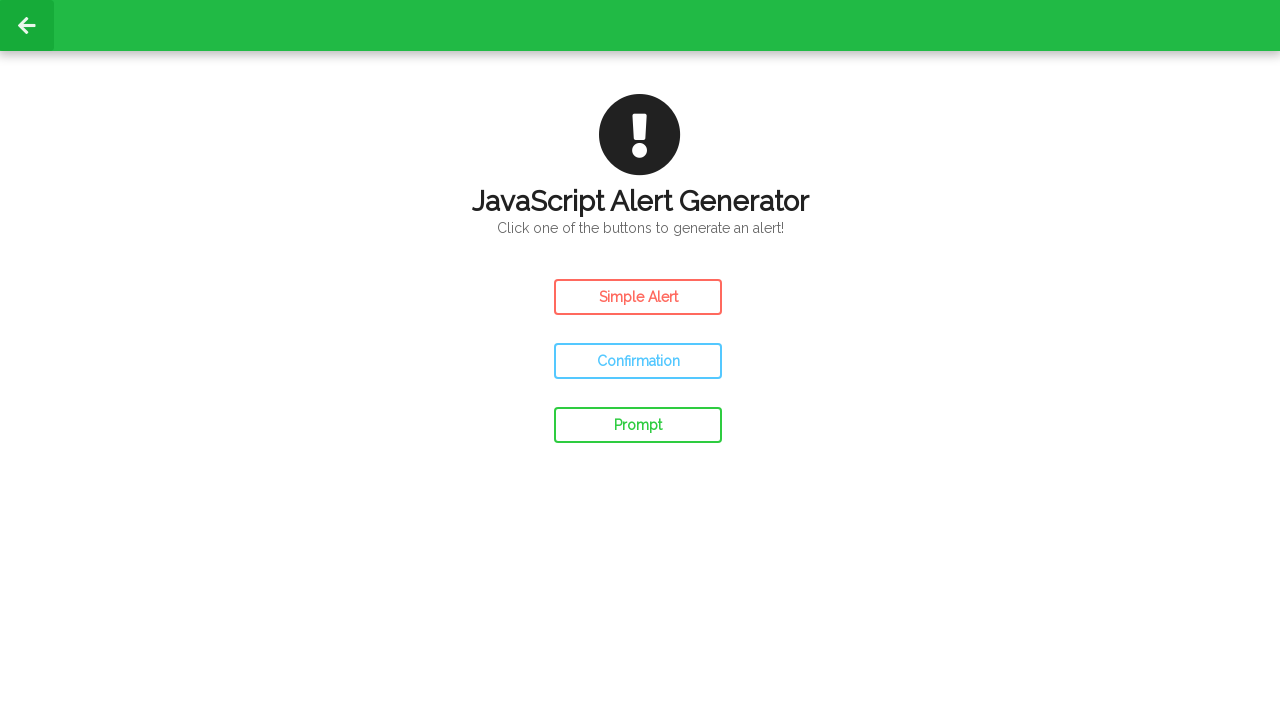

Set up dialog handler to accept confirm dialogs
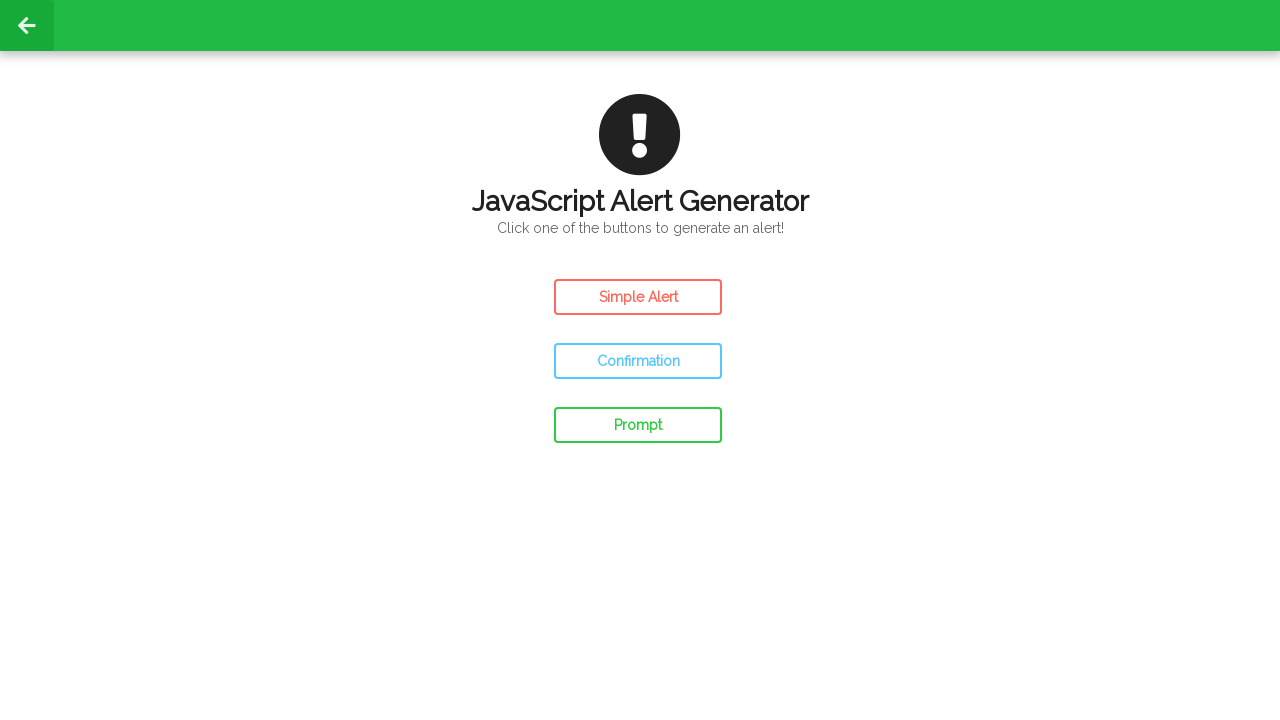

Clicked confirm button to trigger JavaScript confirm dialog at (638, 361) on #confirm
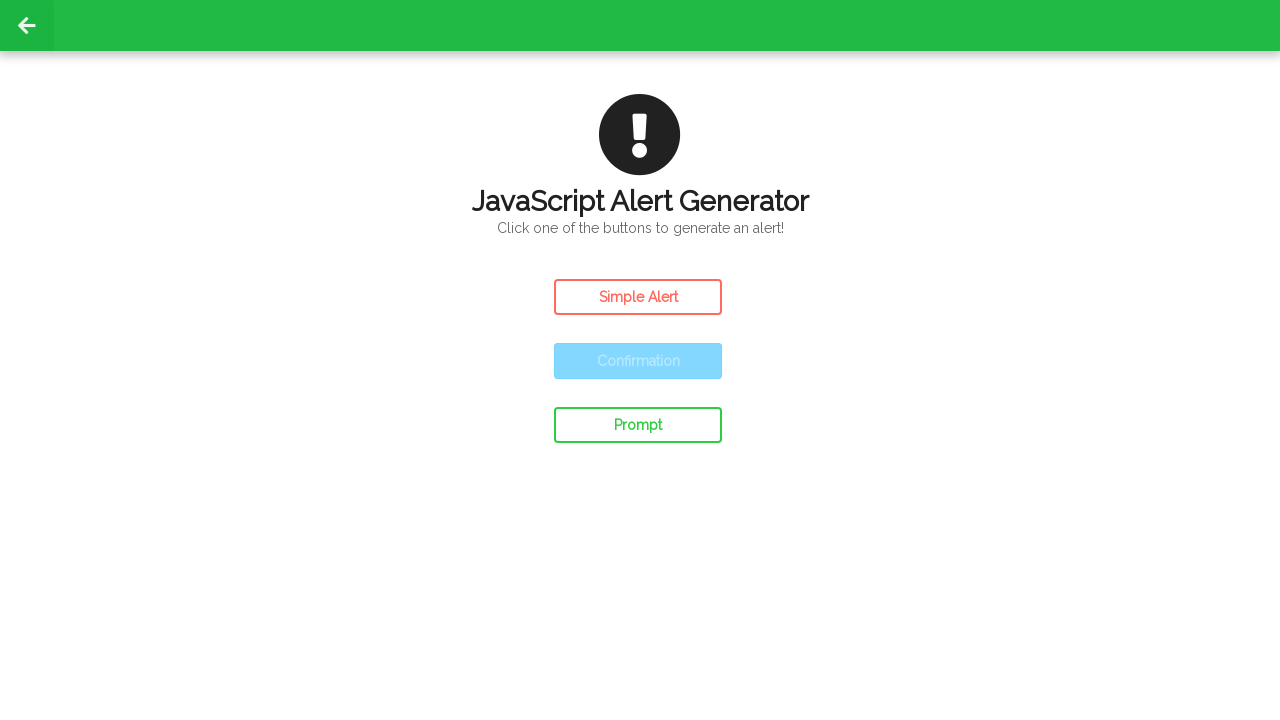

Waited for dialog interaction to complete
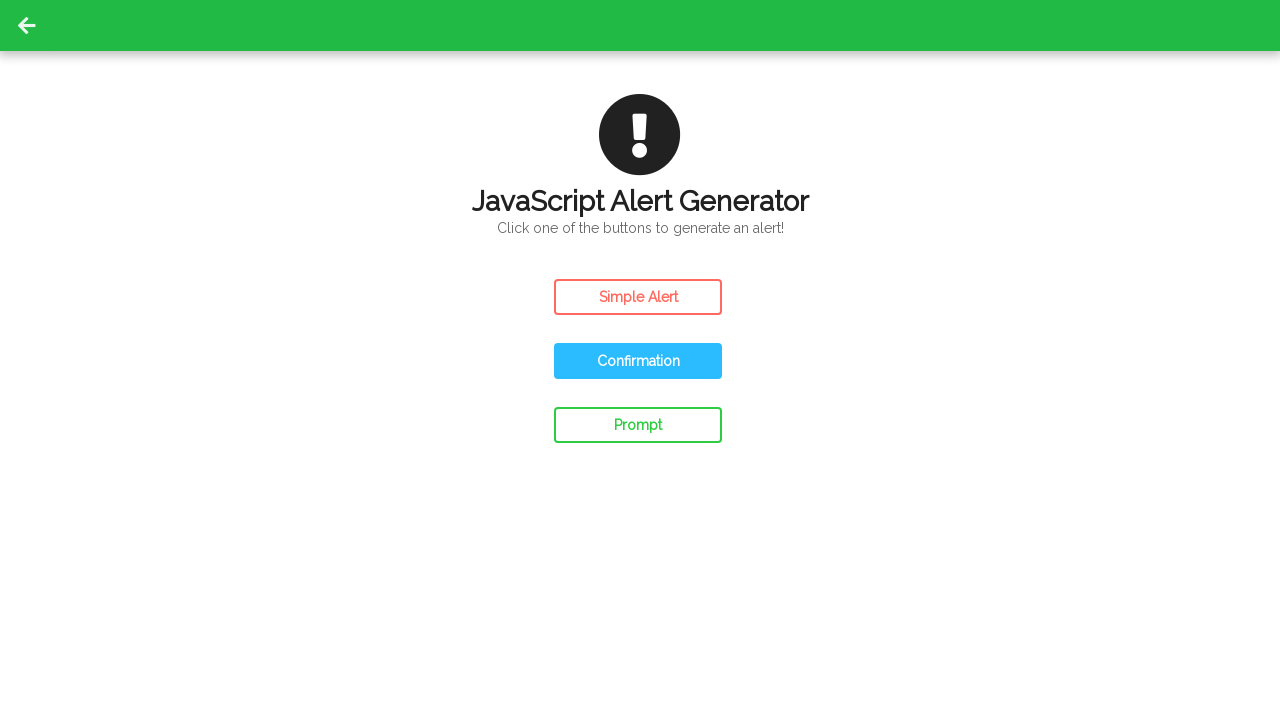

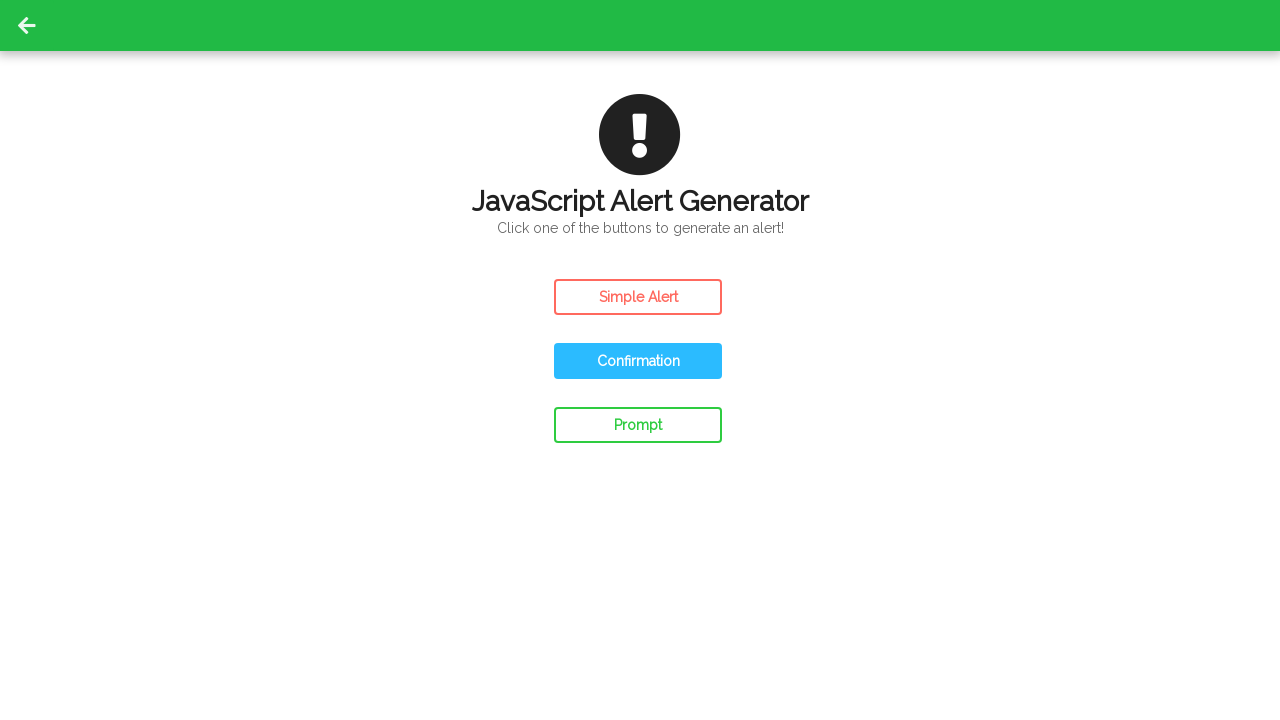